Tests a slow calculator web application by performing a simple addition (1 + 3) and verifying the result equals 4

Starting URL: https://bonigarcia.dev/selenium-webdriver-java/slow-calculator.html

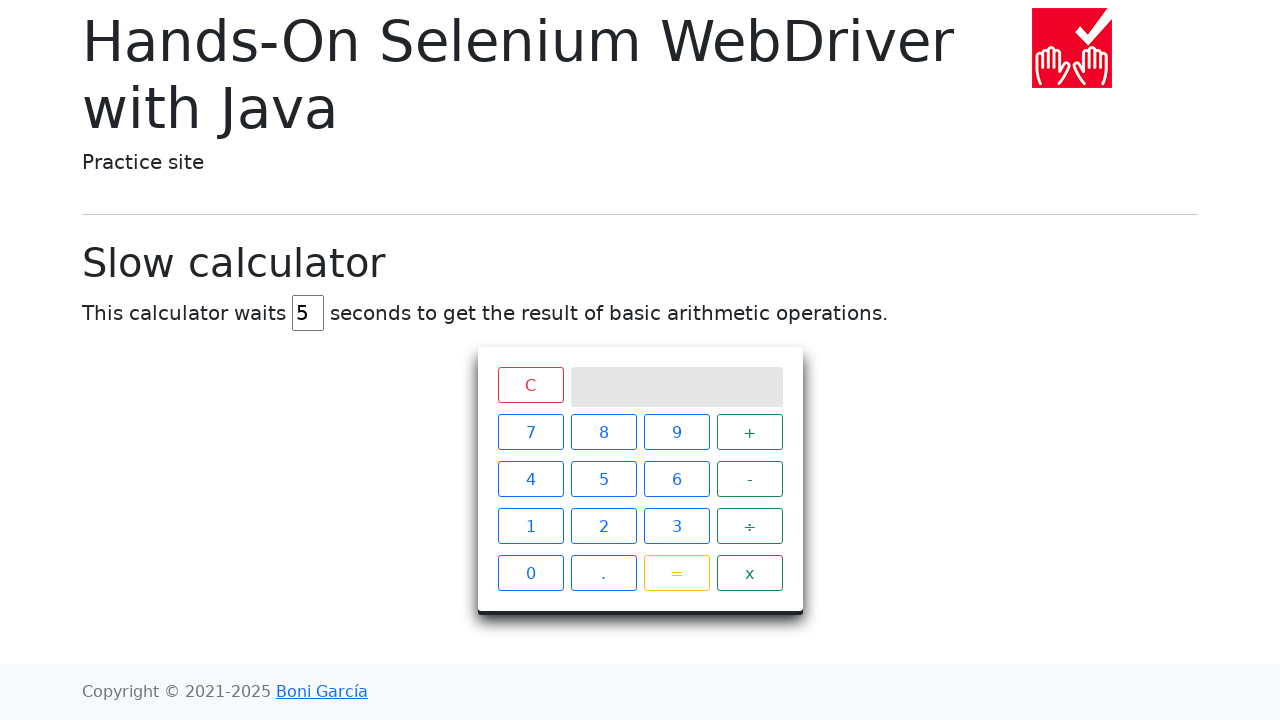

Clicked number 1 on the calculator at (530, 526) on xpath=//span[text()='1']
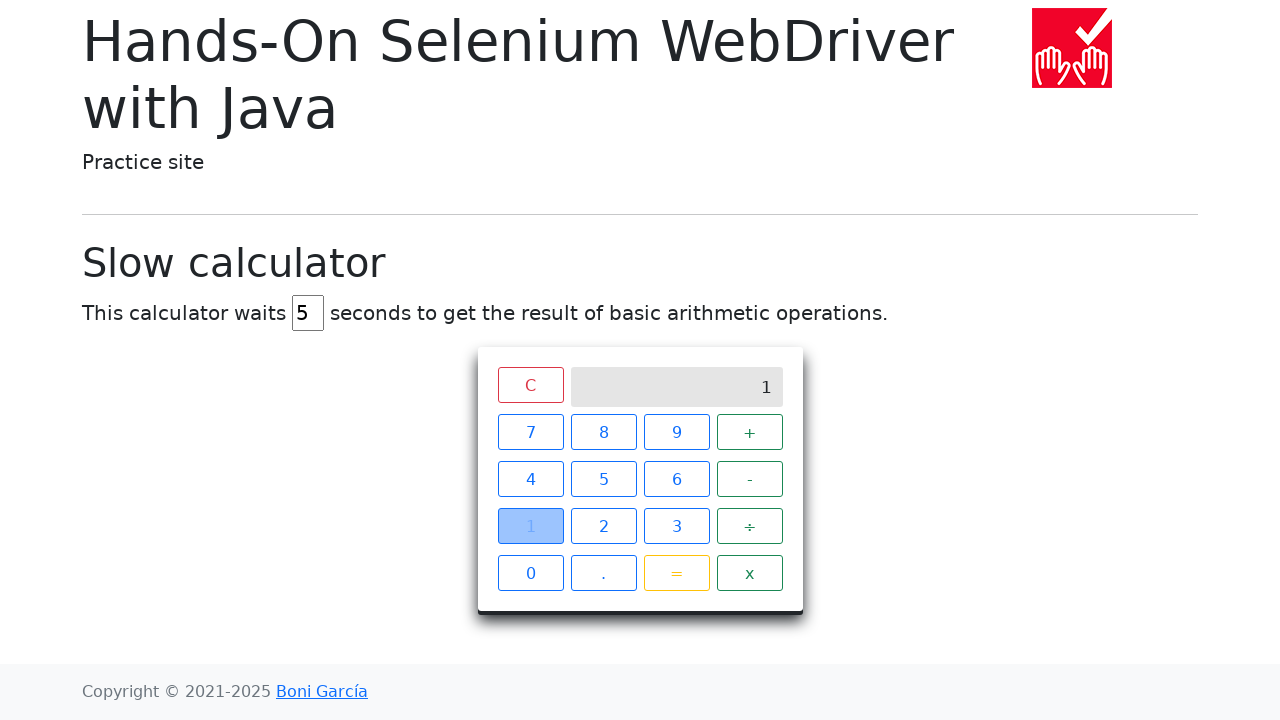

Clicked plus operator on the calculator at (750, 432) on xpath=//span[text()='+']
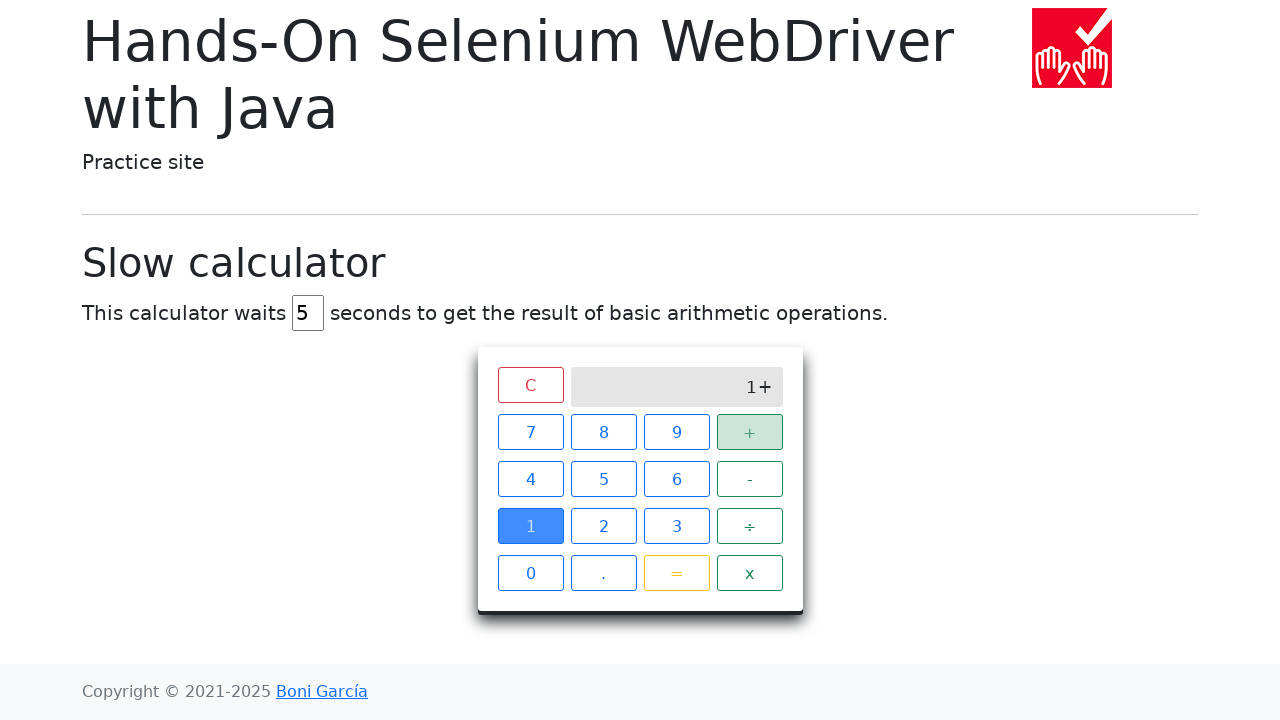

Clicked number 3 on the calculator at (676, 526) on xpath=//span[text()='3']
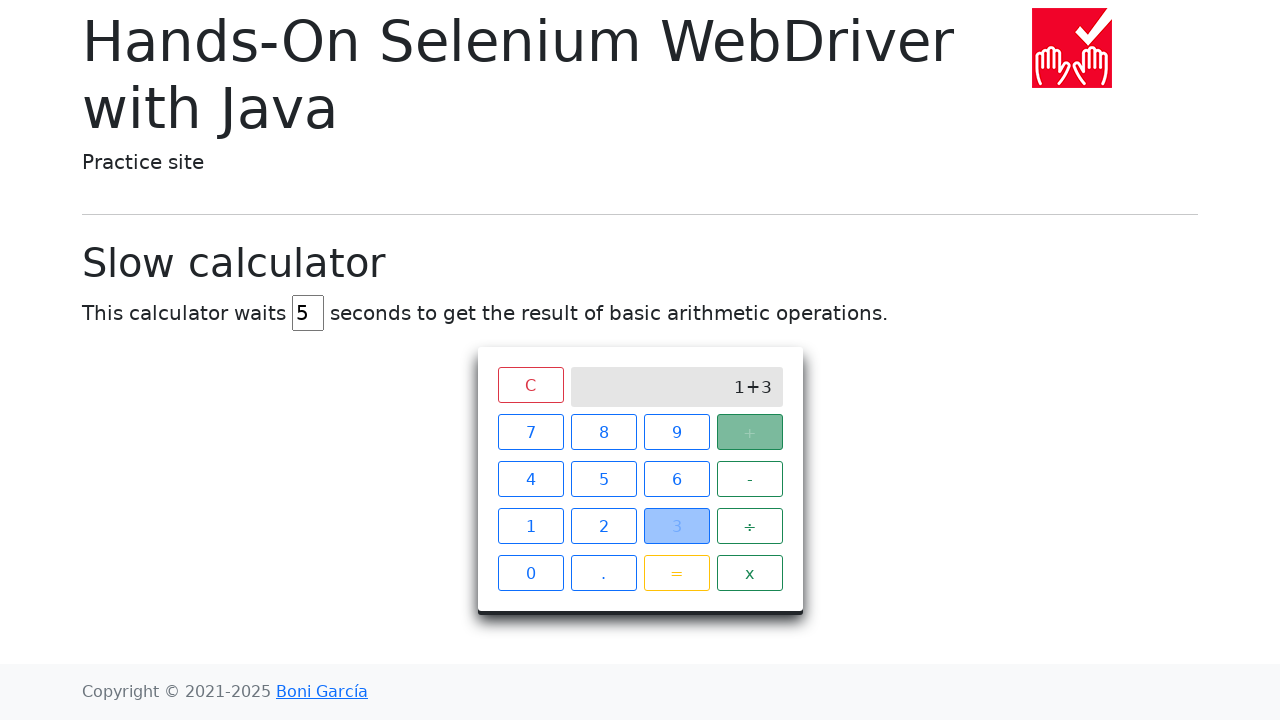

Clicked equals button to calculate result at (676, 573) on xpath=//span[text()='=']
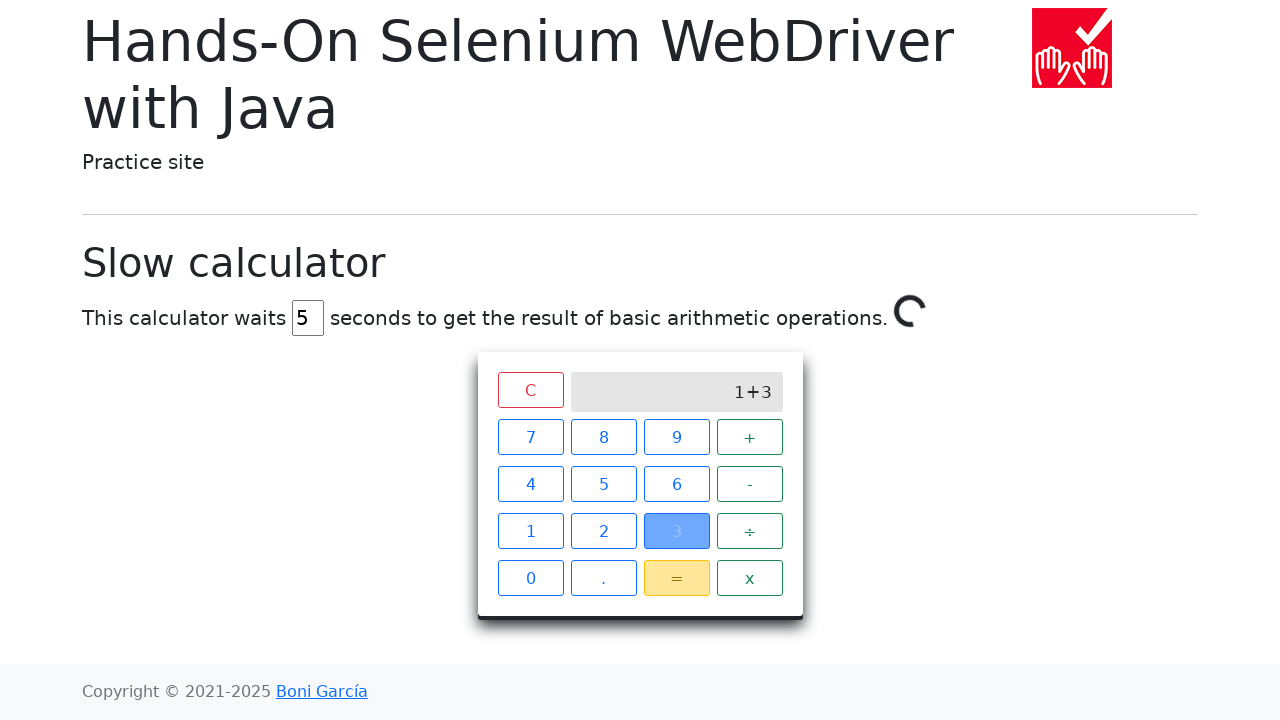

Verified calculator result equals 4
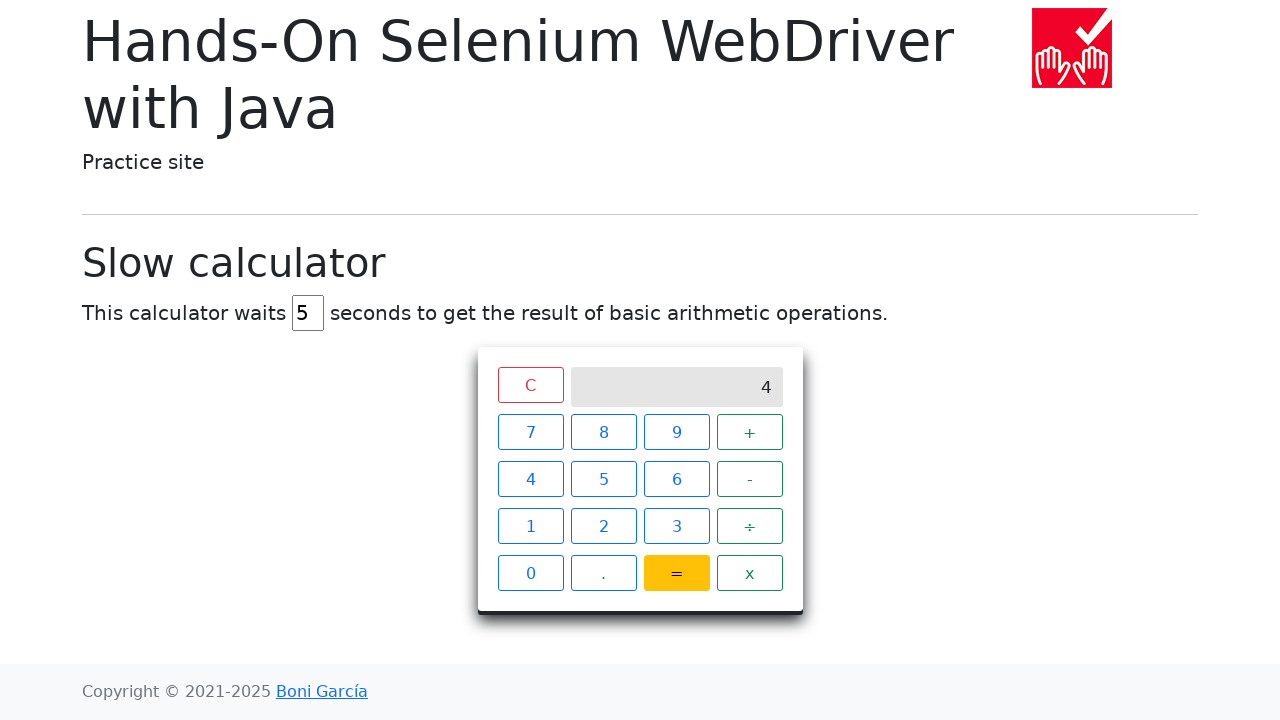

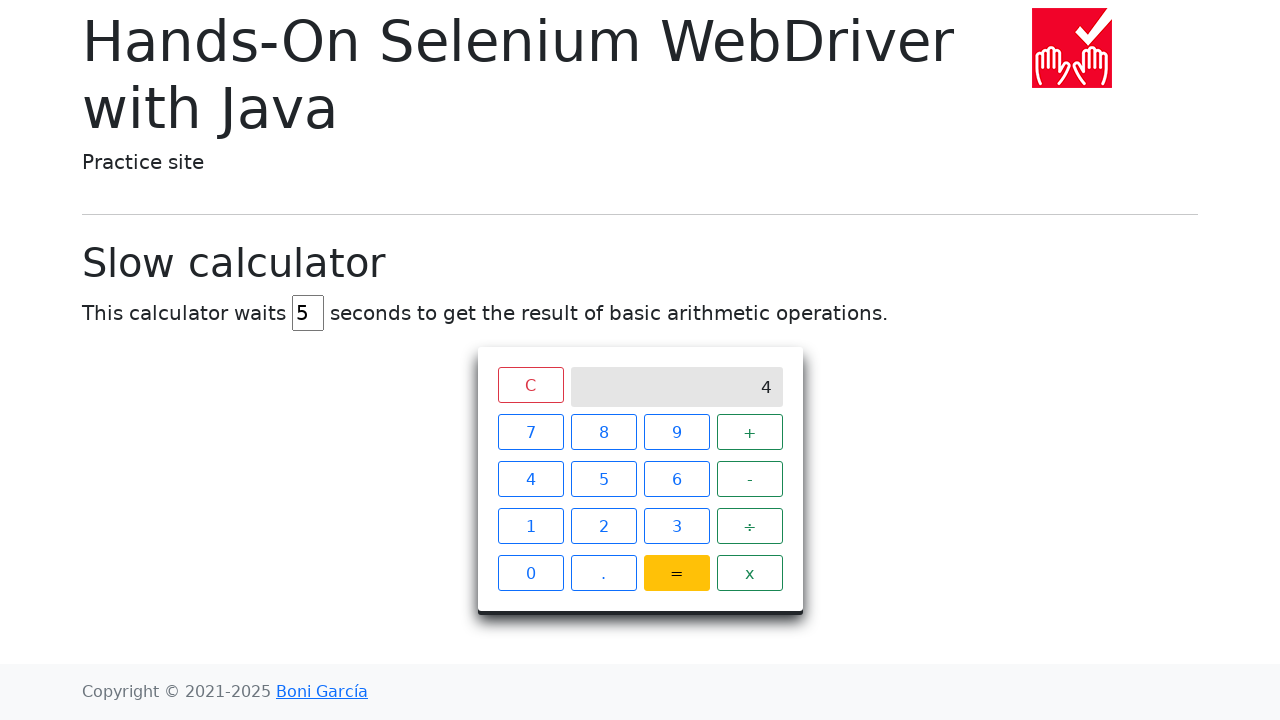